Demonstrates using query_selector to get an element handle and retrieve its text

Starting URL: http://vanilton.net/blog

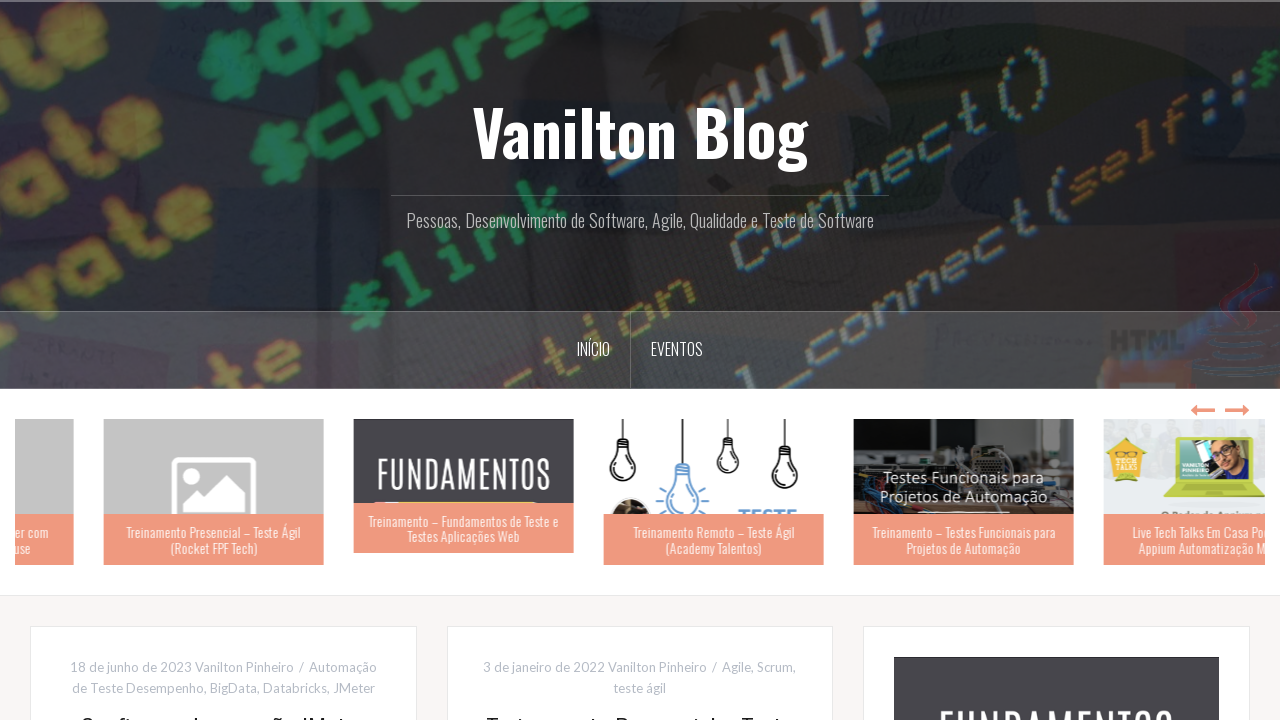

Navigated to http://vanilton.net/blog
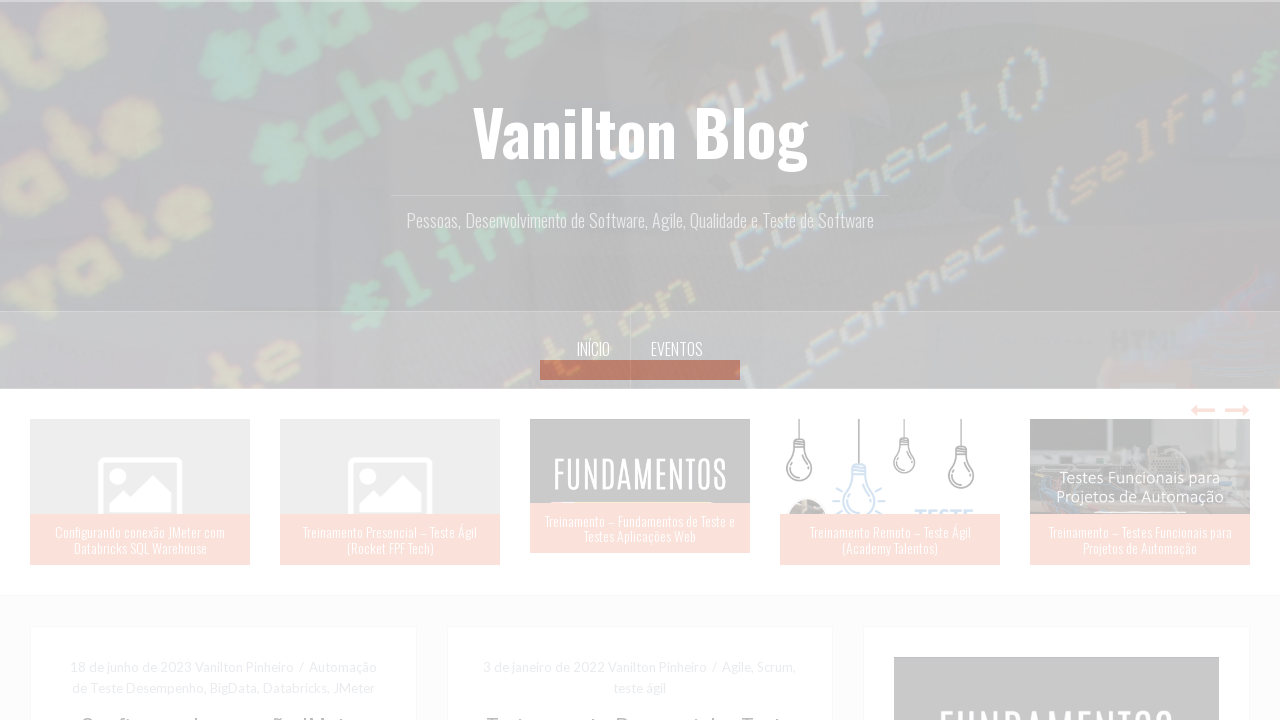

Retrieved first anchor element using query_selector
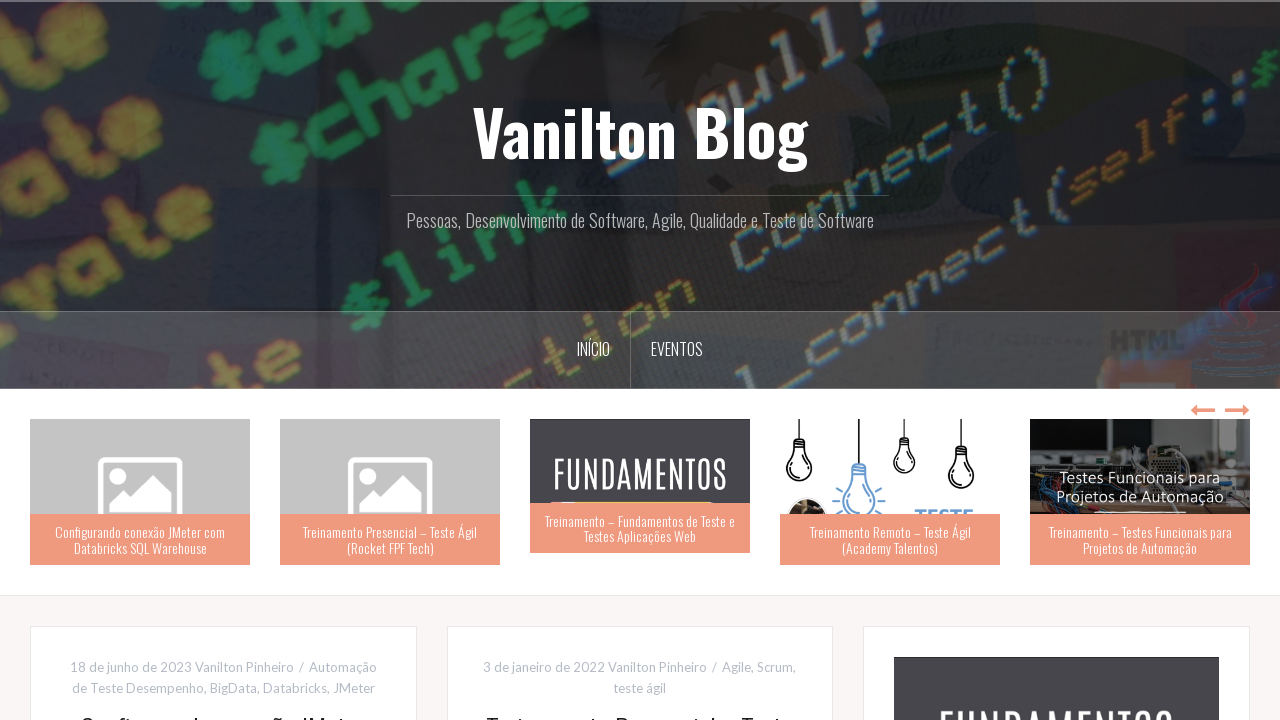

Retrieved inner text from anchor element
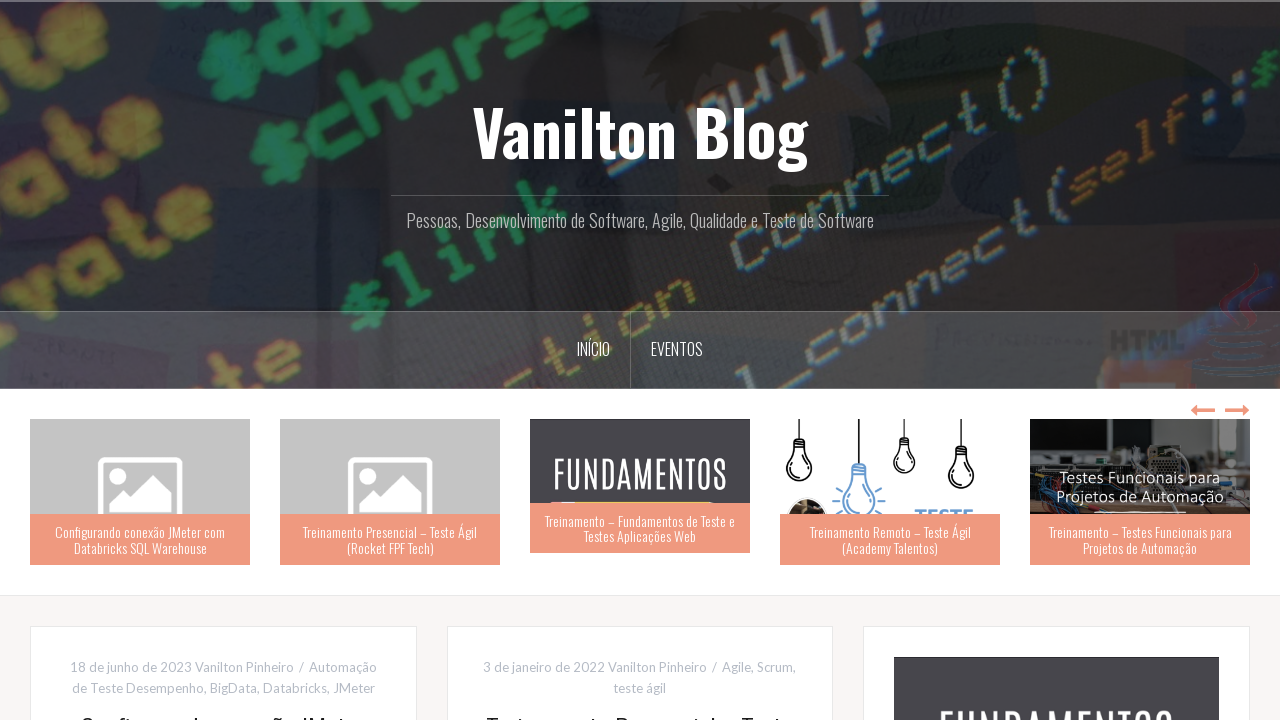

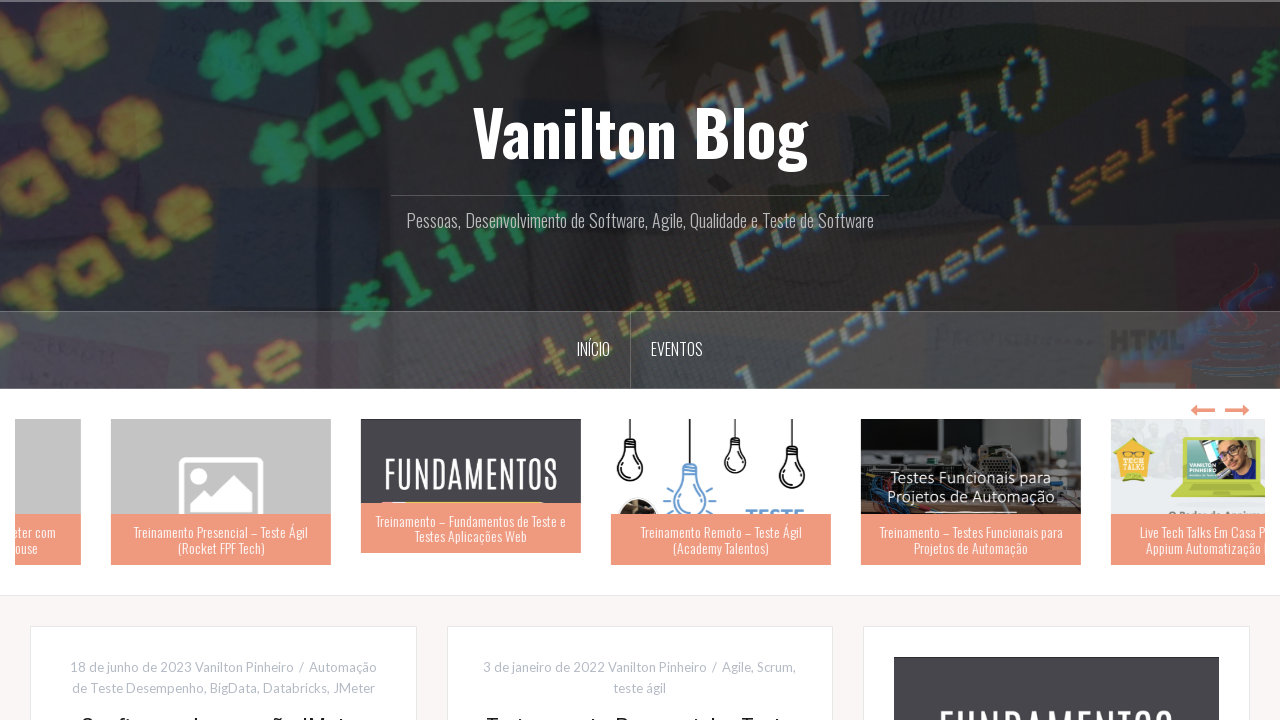